Tests alert handling functionality by clicking a button to trigger an alert and then accepting it

Starting URL: http://seleniumpractise.blogspot.com/2019/01/alert-demo.html

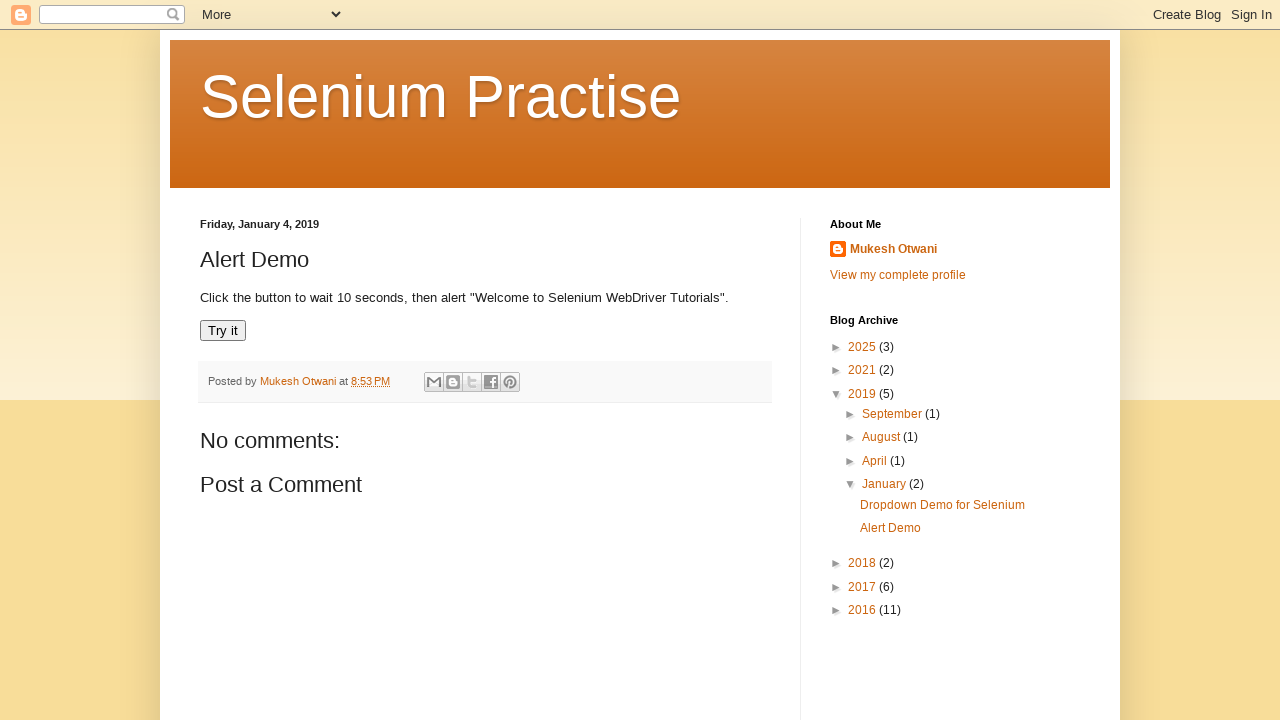

Clicked 'Try it' button to trigger alert at (223, 331) on xpath=//button[text()='Try it']
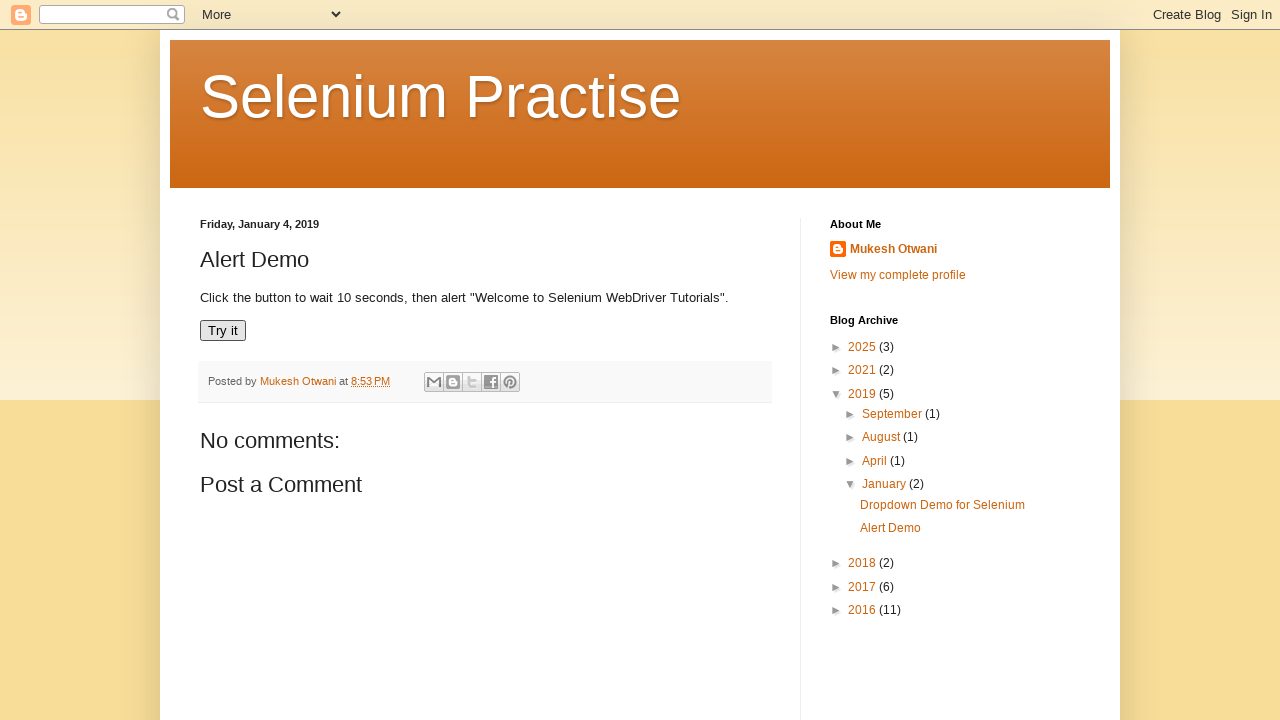

Waited 500ms for alert to appear
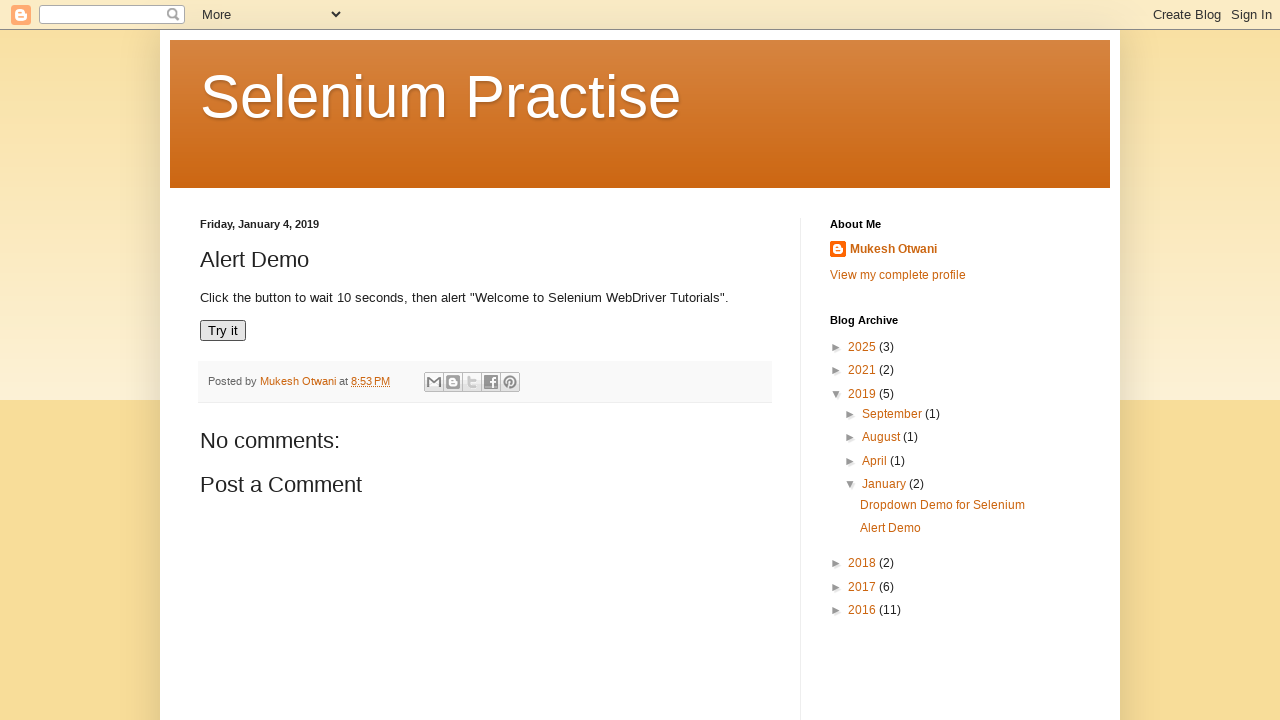

Set up dialog handler to accept alerts
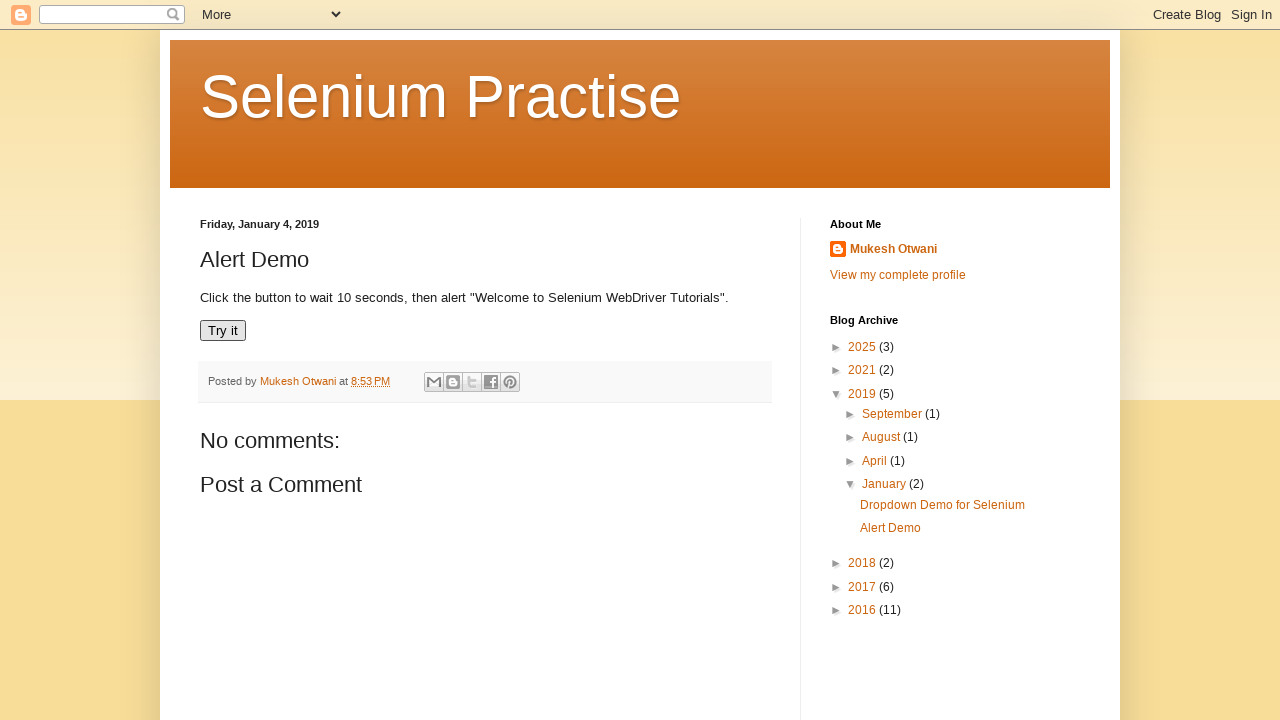

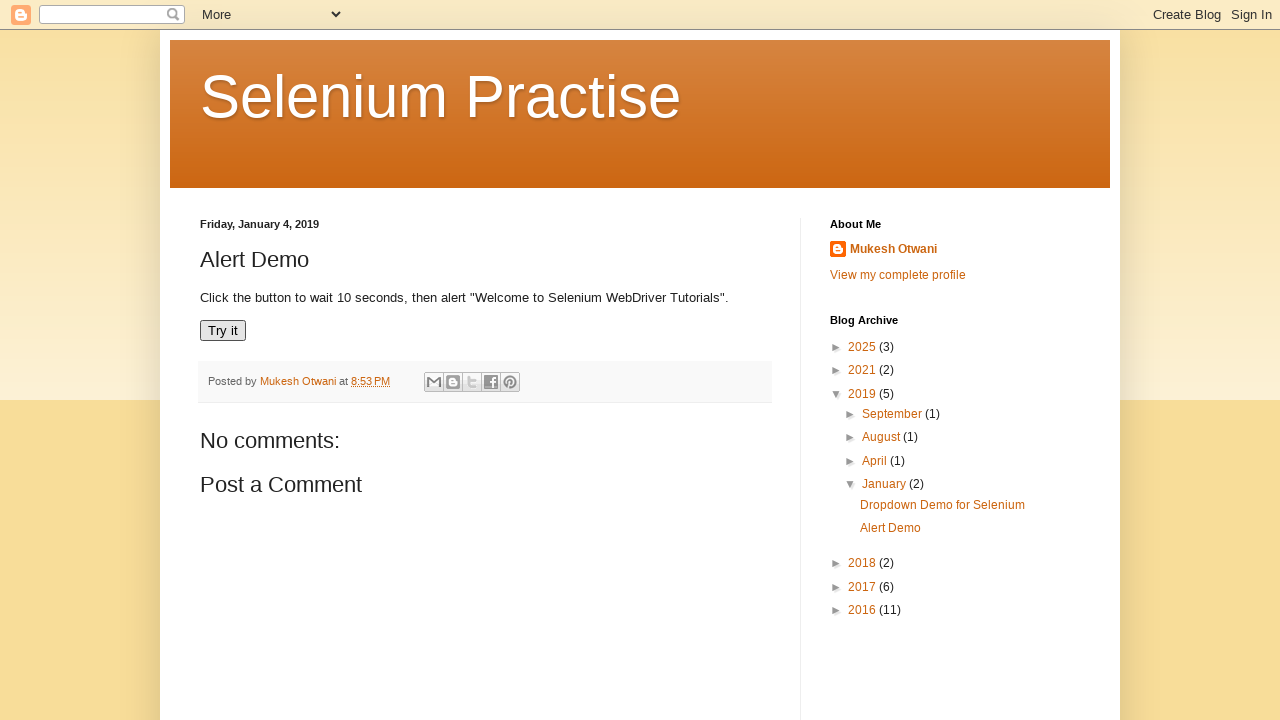